Navigates to DemoQA elements page and verifies that 6 header elements are present and displayed

Starting URL: https://demoqa.com/elements

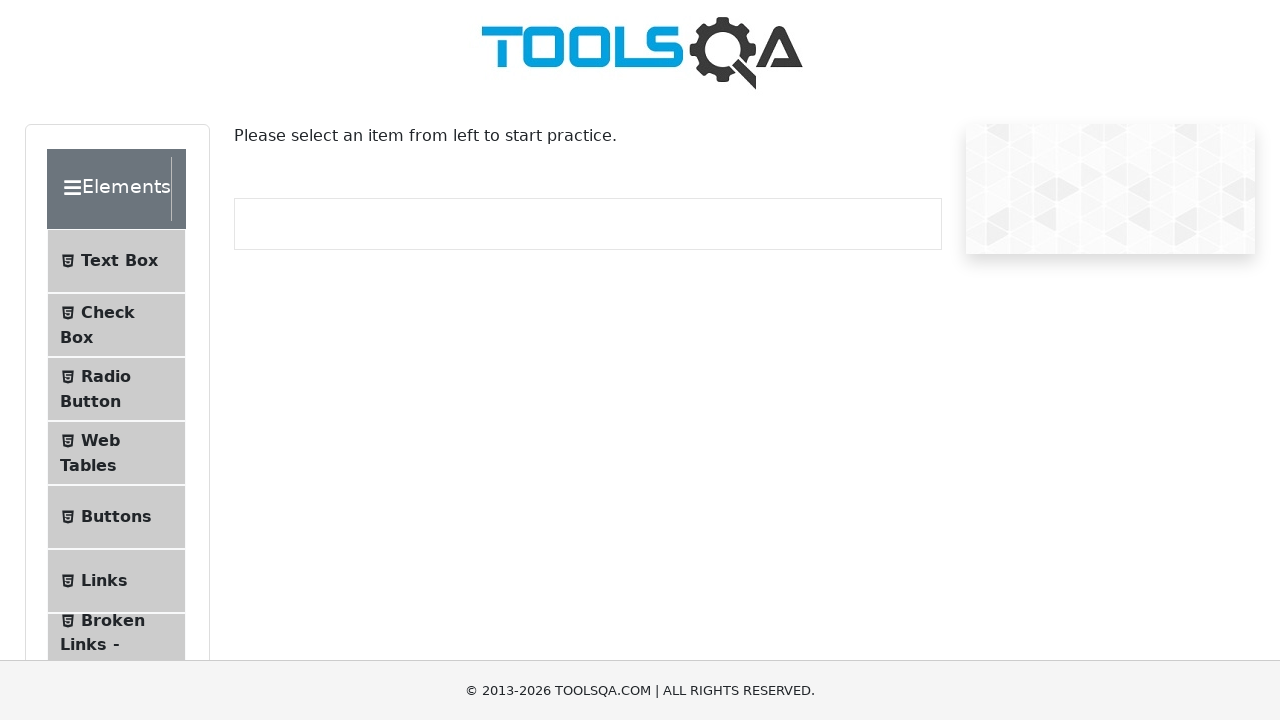

Navigated to DemoQA elements page
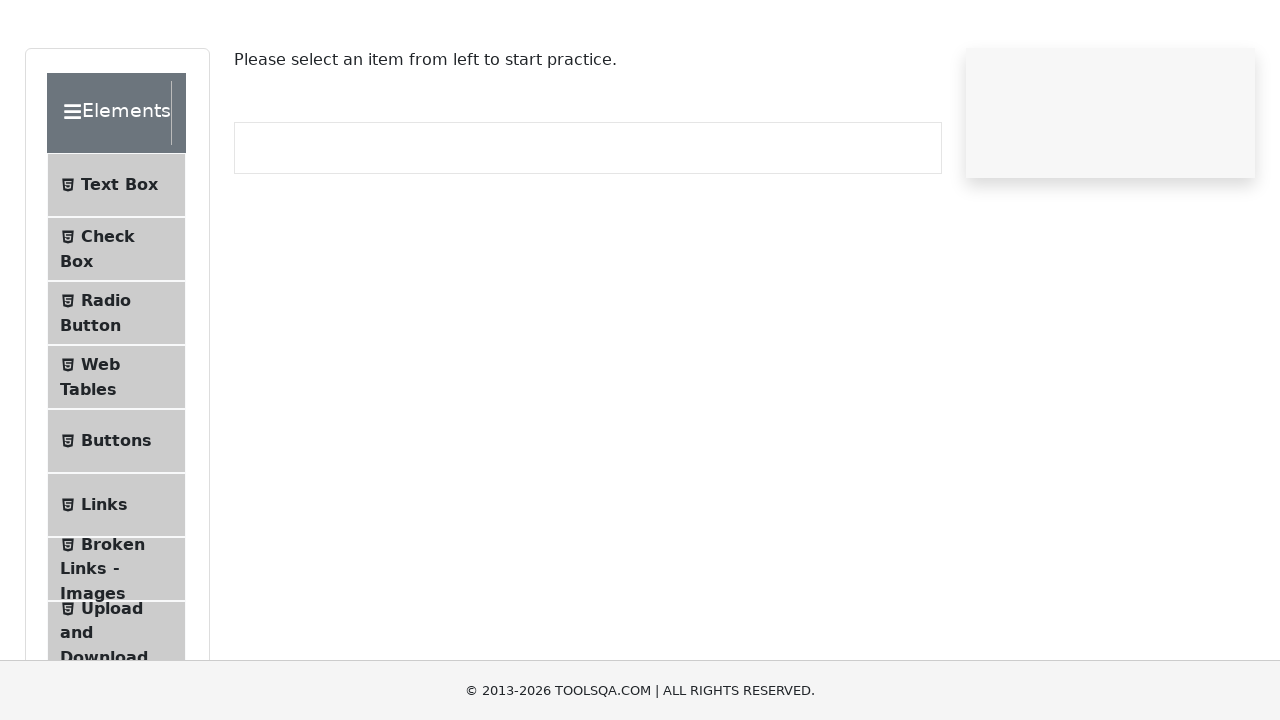

Located all header elements with class 'header-text'
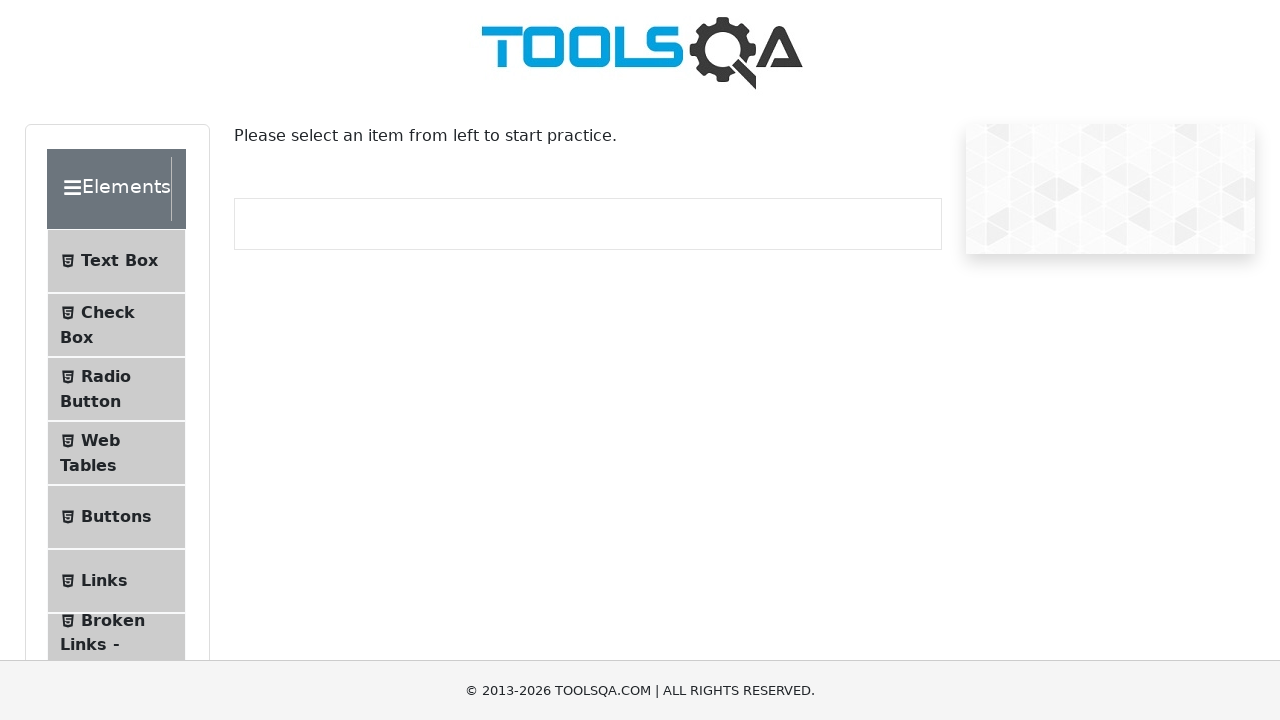

Verified that 6 header elements are present
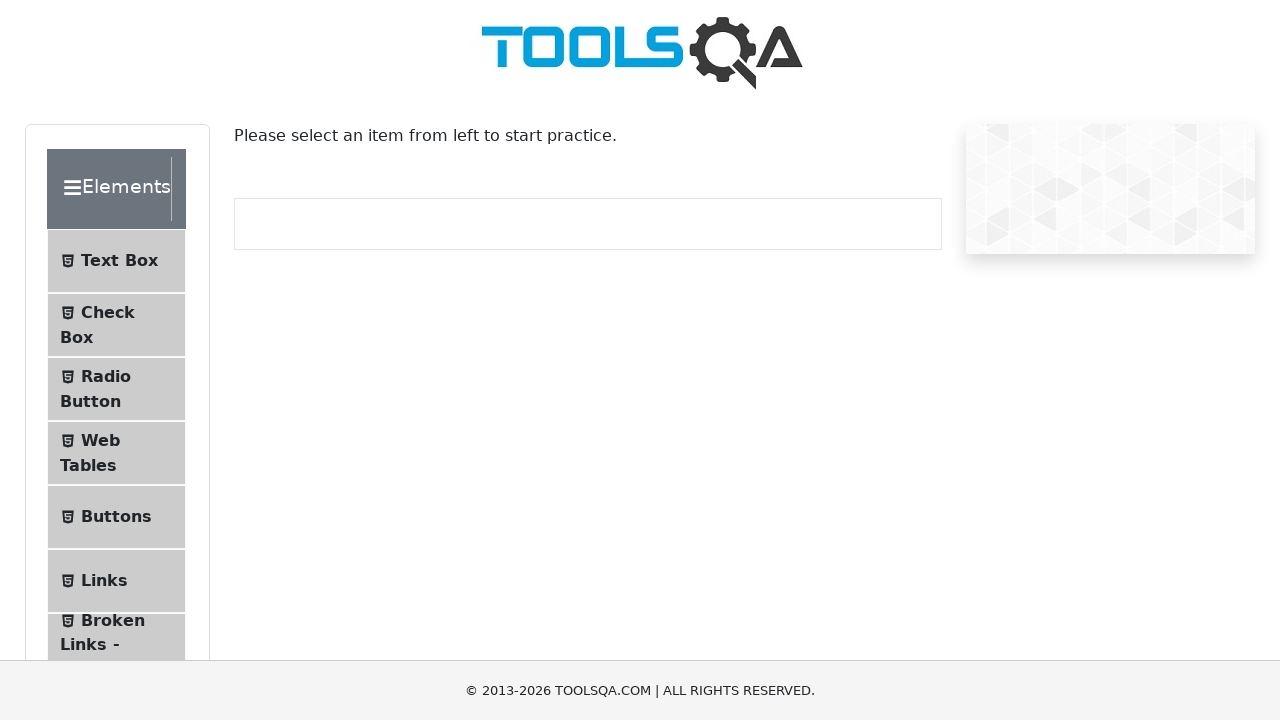

Printed element text: Elements
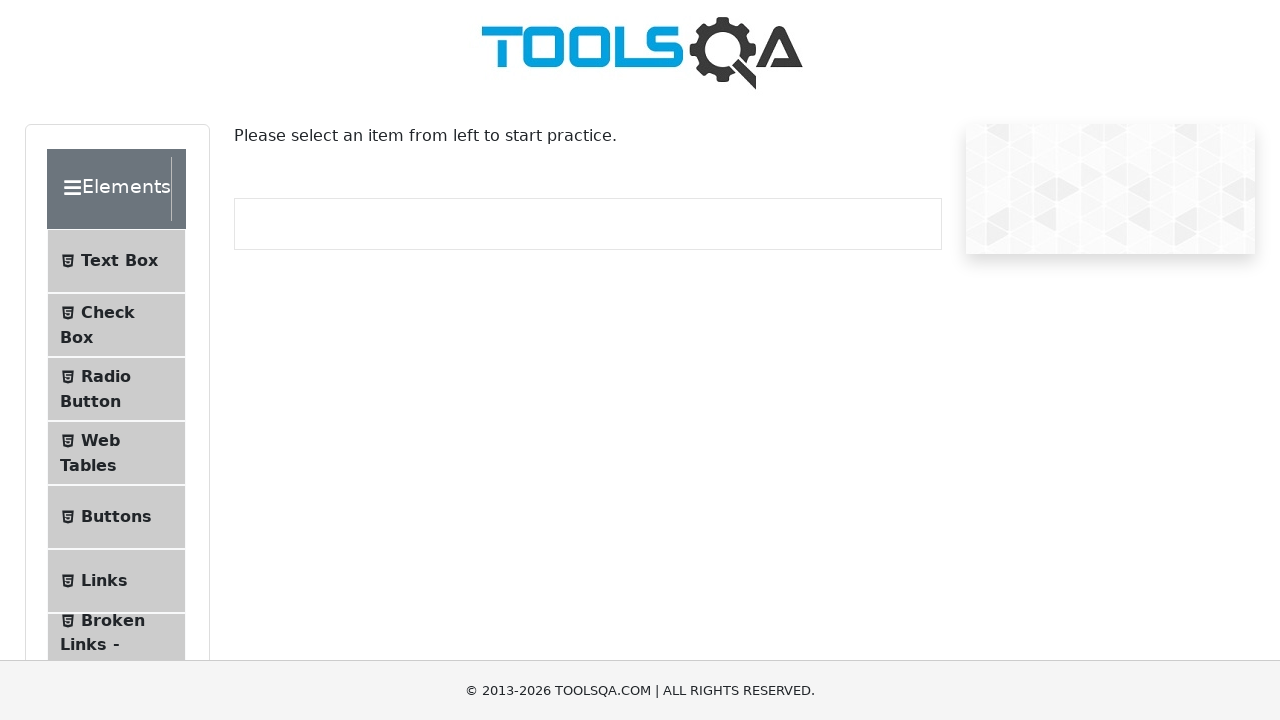

Verified that element 'Elements' is visible
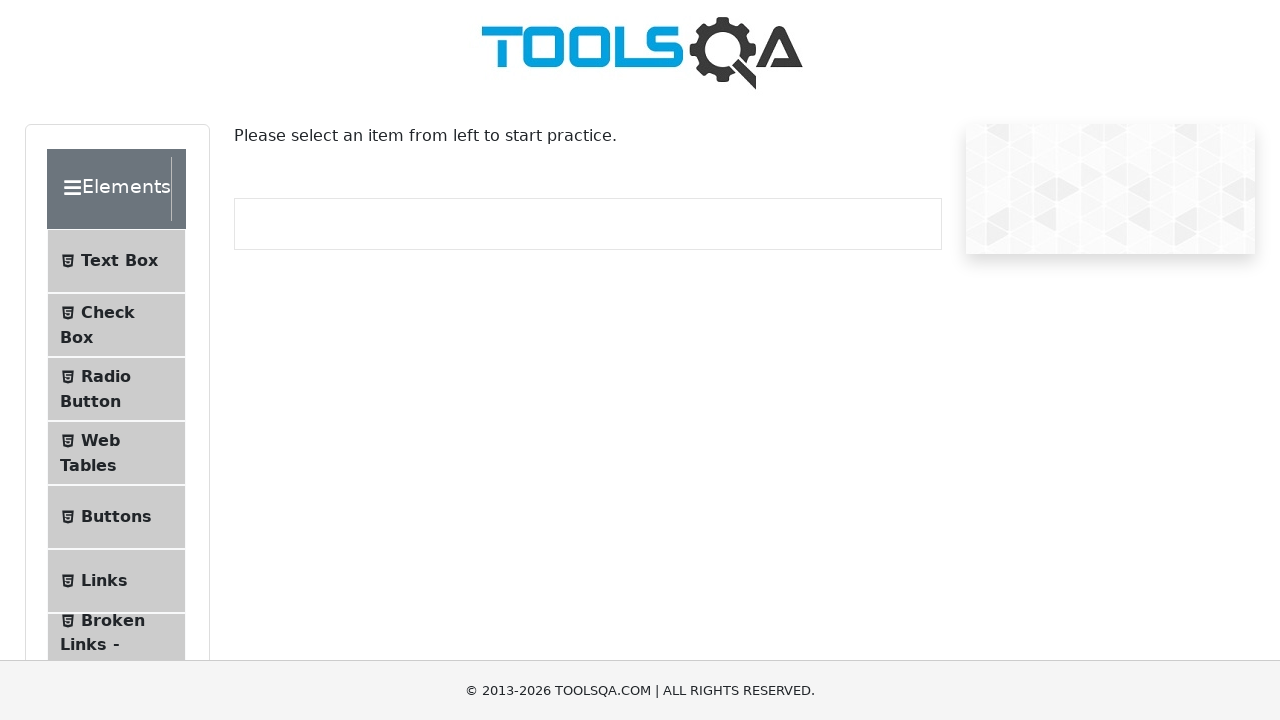

Printed element text: Forms
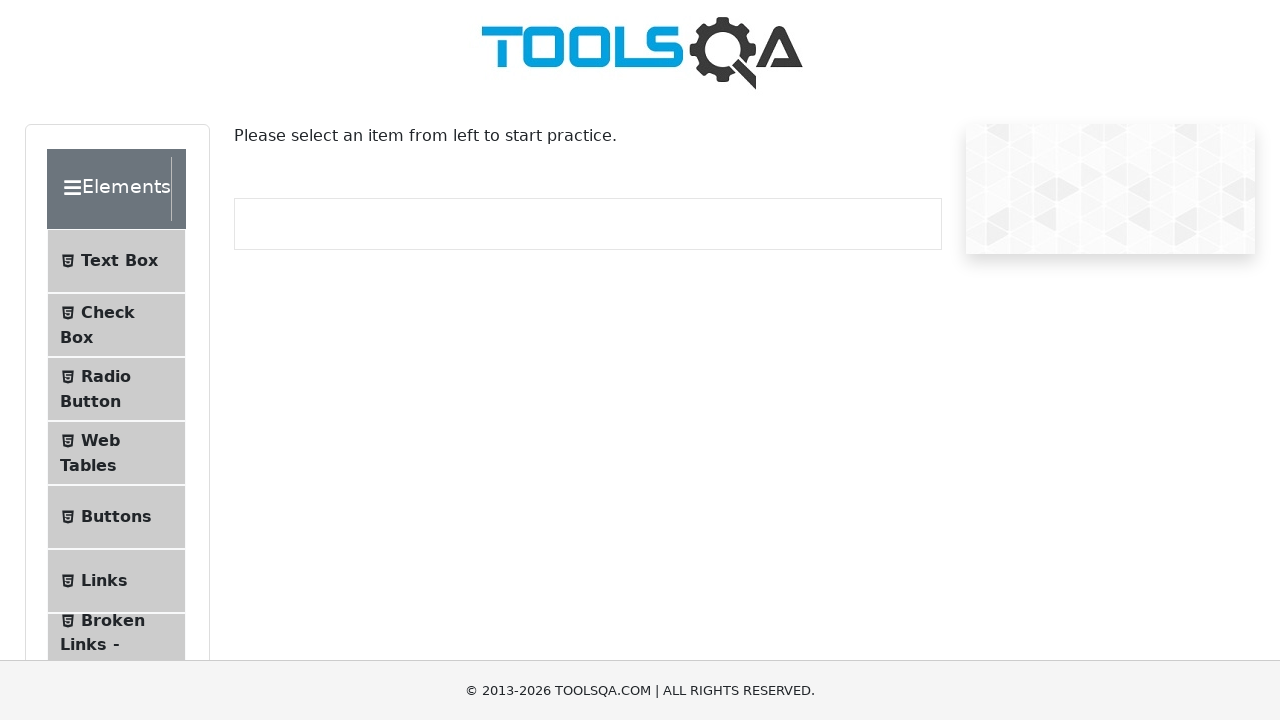

Verified that element 'Forms' is visible
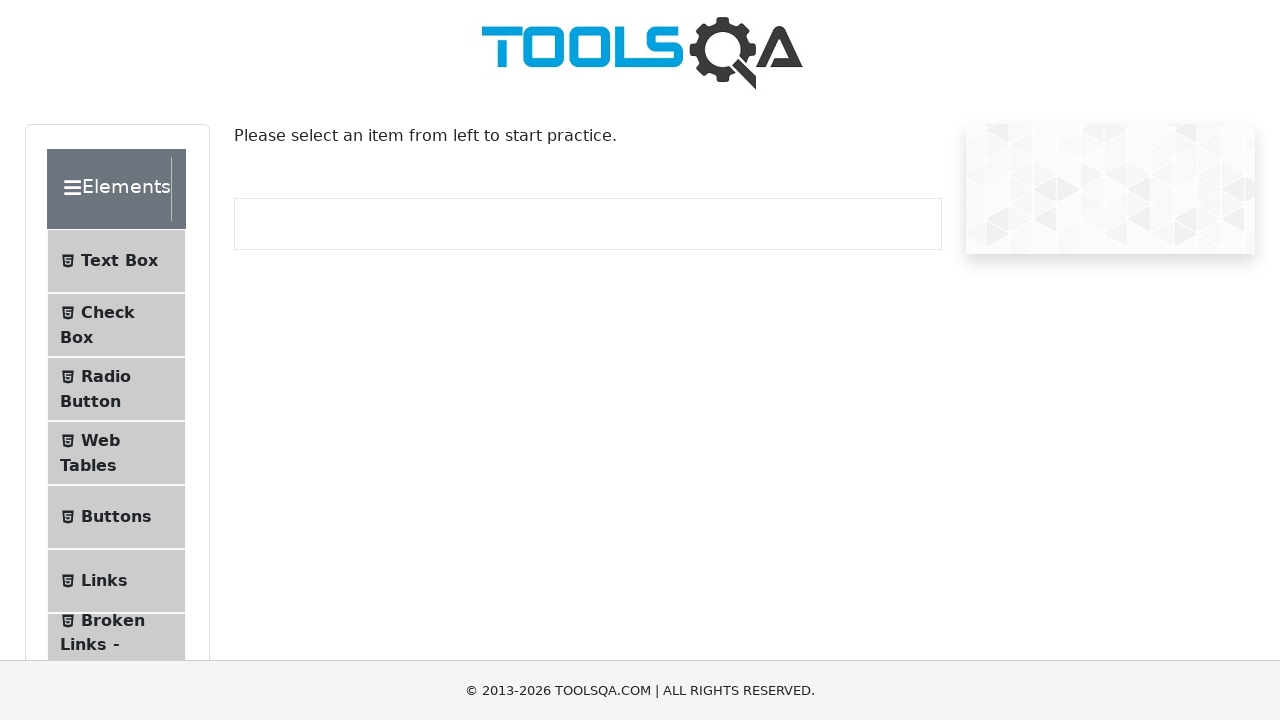

Printed element text: Alerts, Frame & Windows
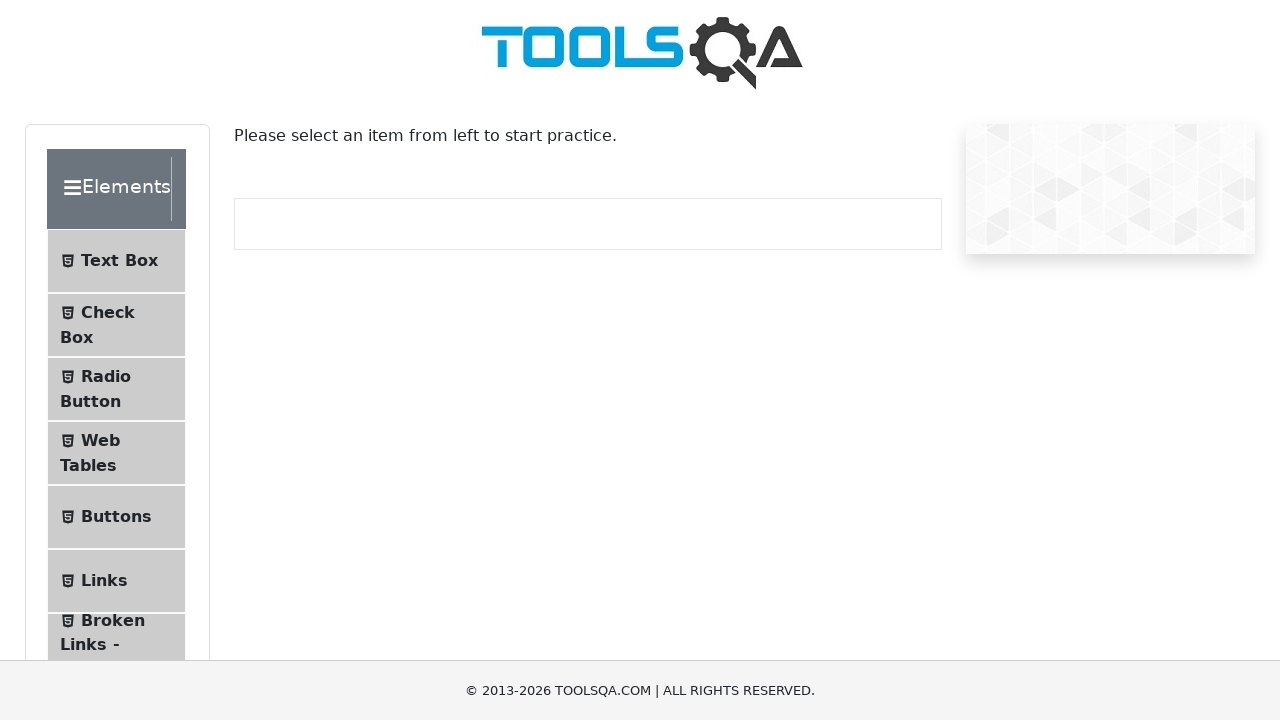

Verified that element 'Alerts, Frame & Windows' is visible
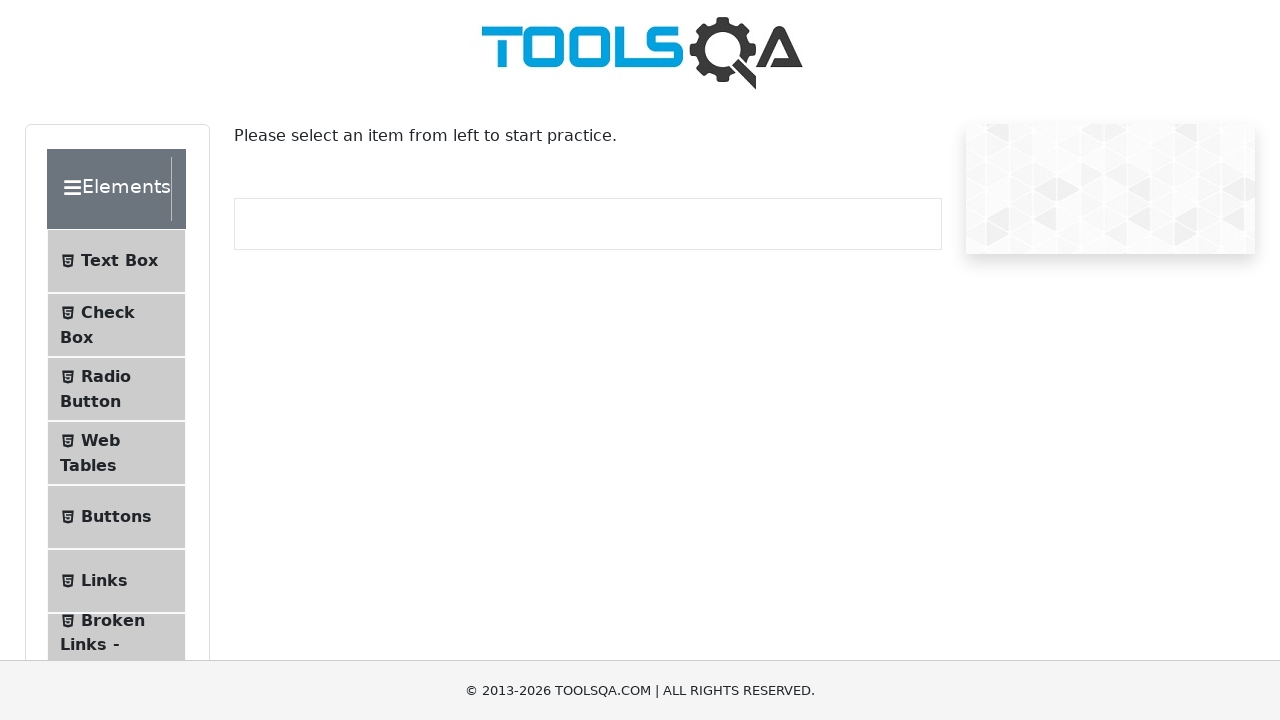

Printed element text: Widgets
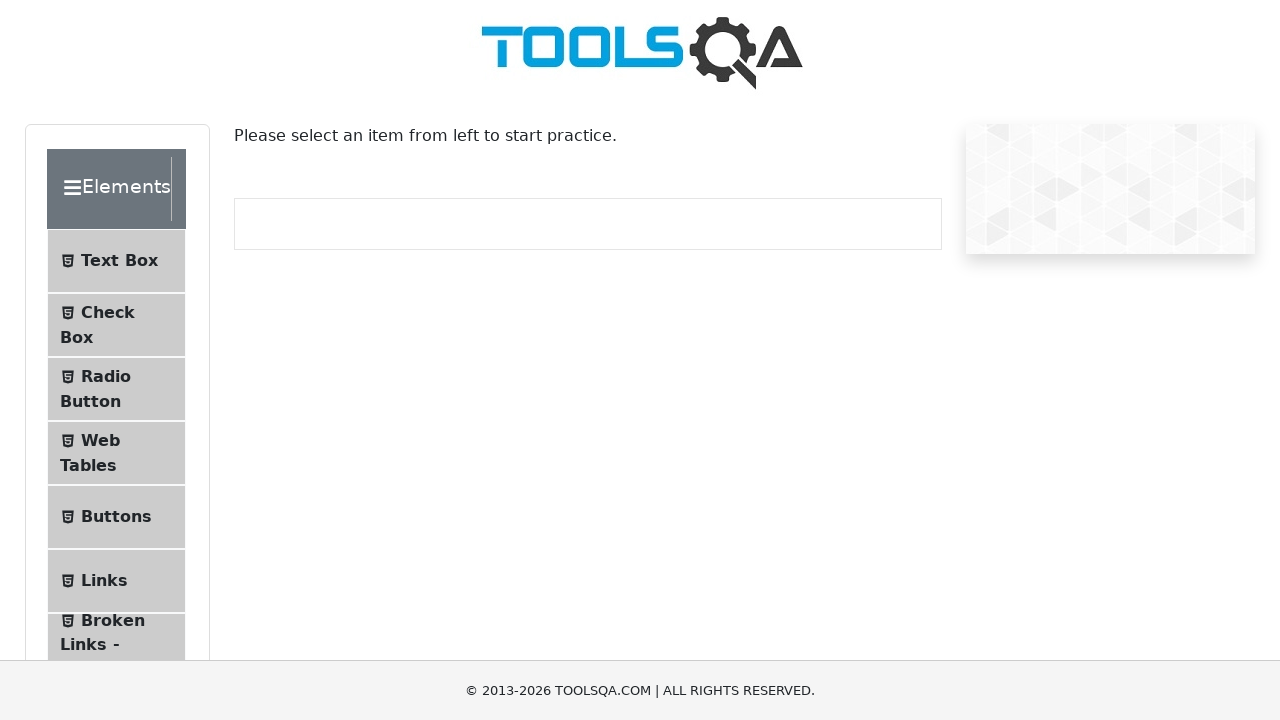

Verified that element 'Widgets' is visible
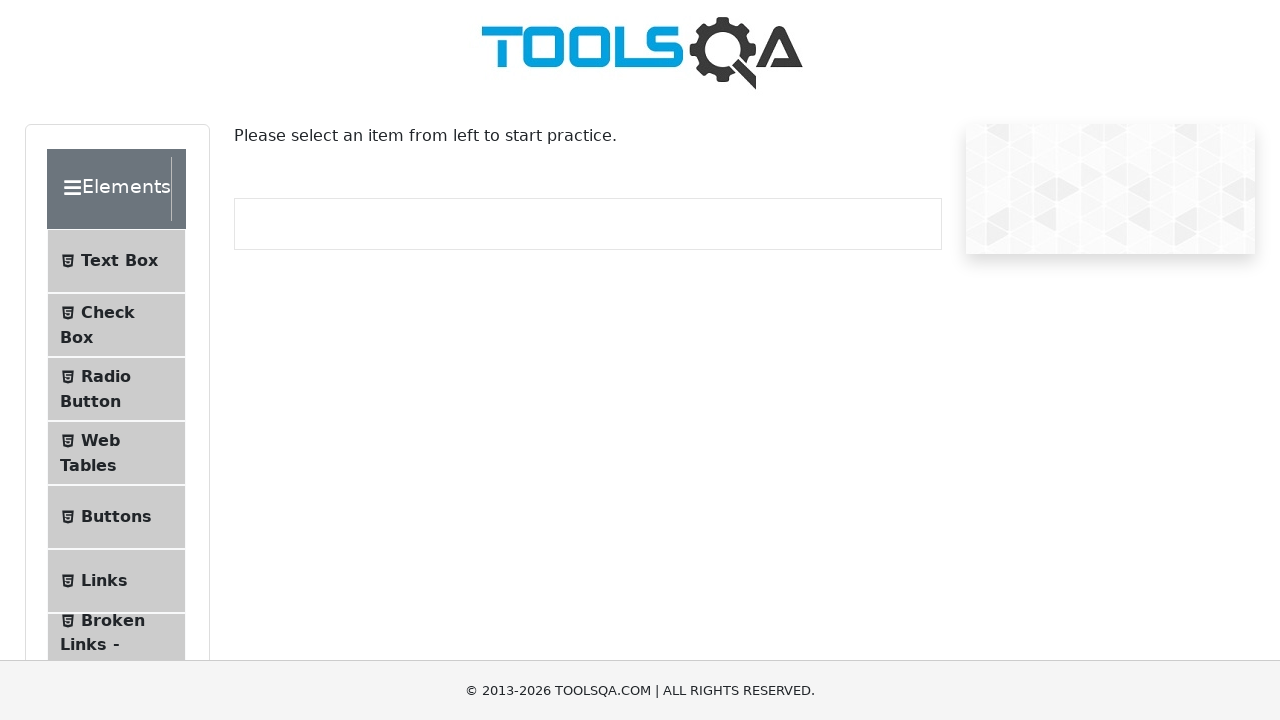

Printed element text: Interactions
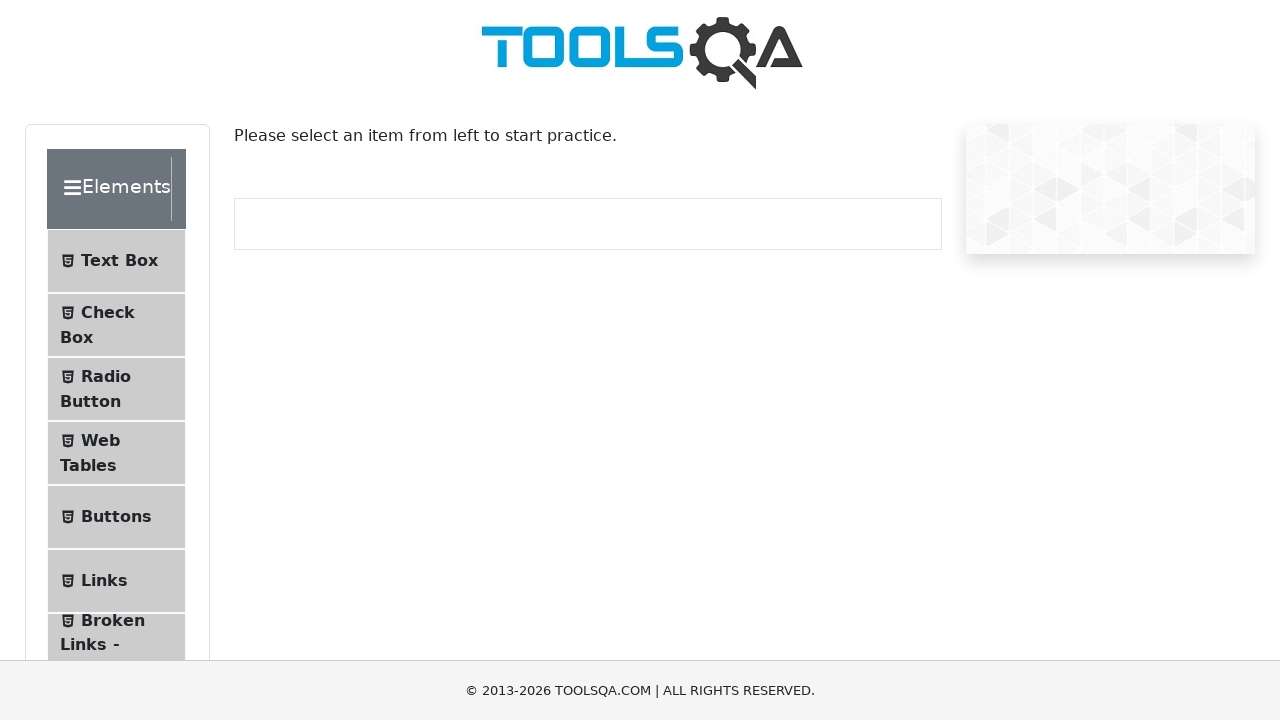

Verified that element 'Interactions' is visible
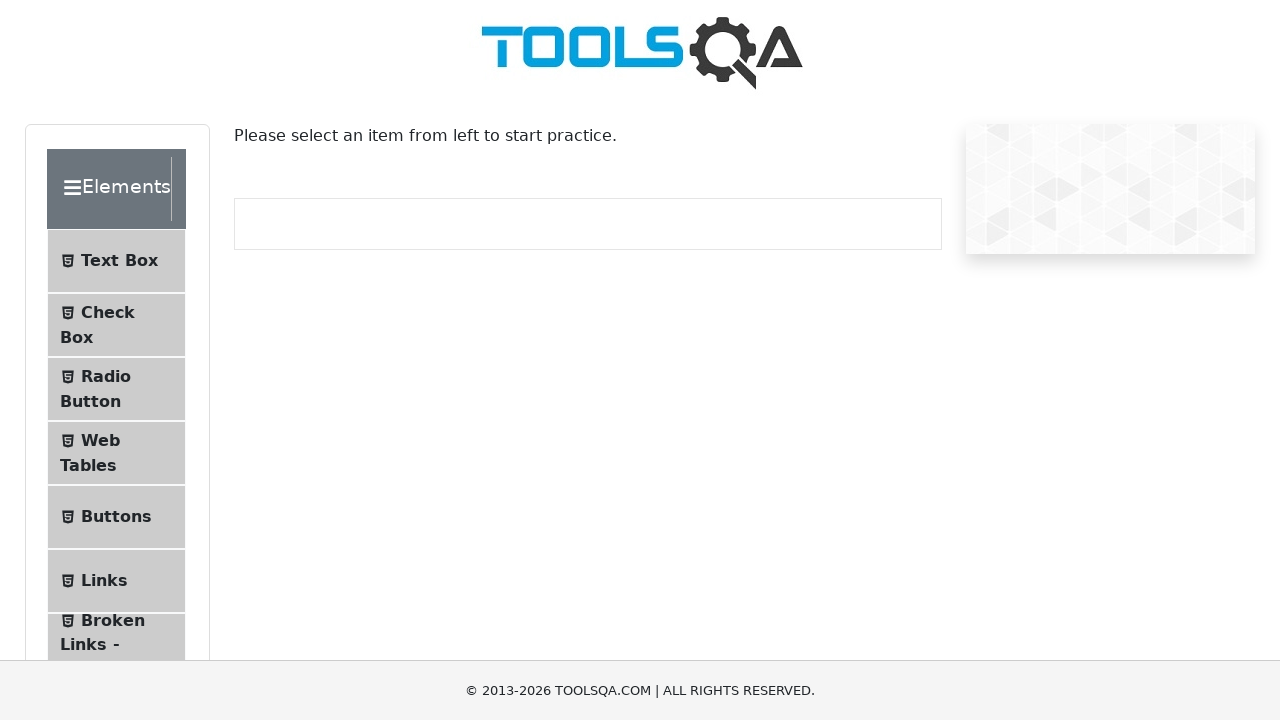

Printed element text: Book Store Application
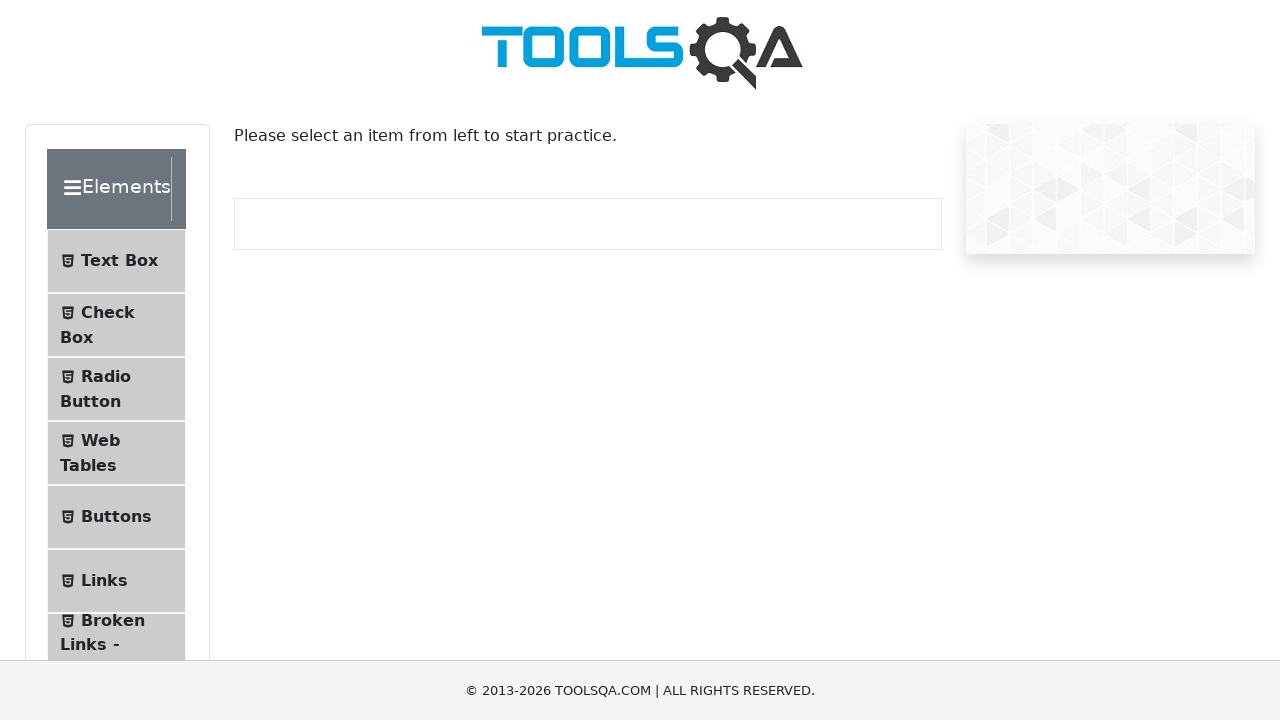

Verified that element 'Book Store Application' is visible
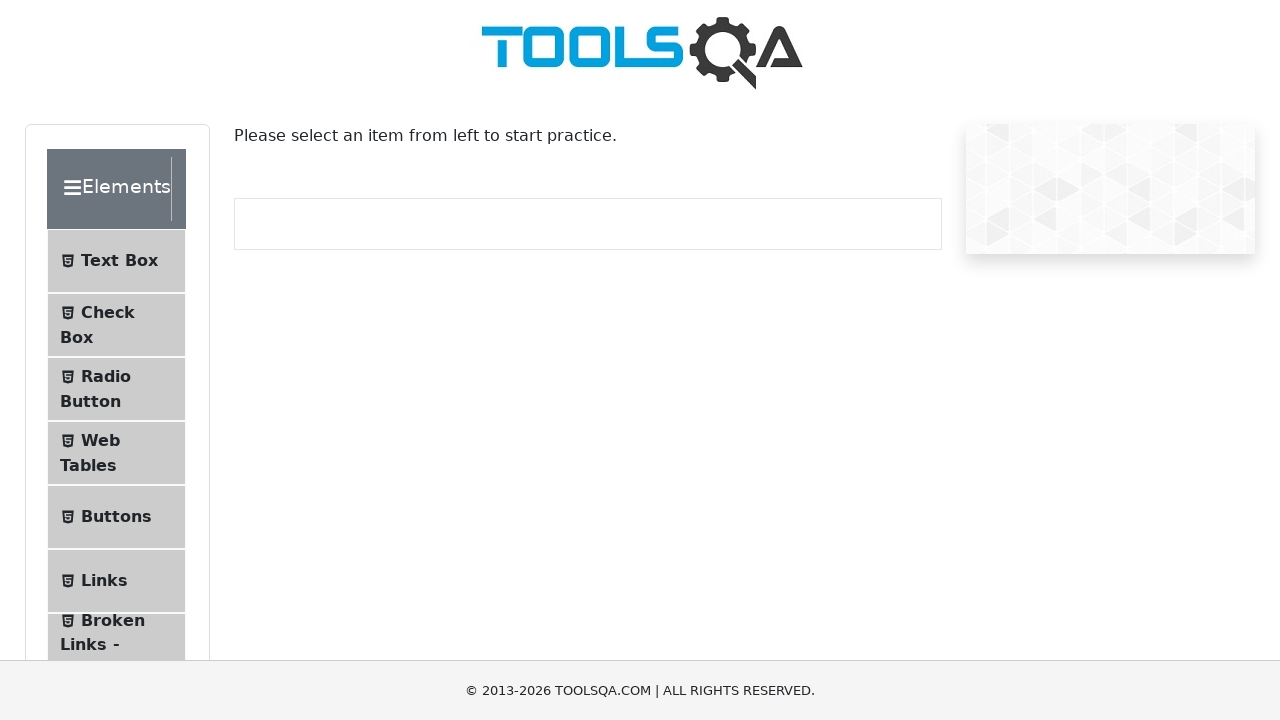

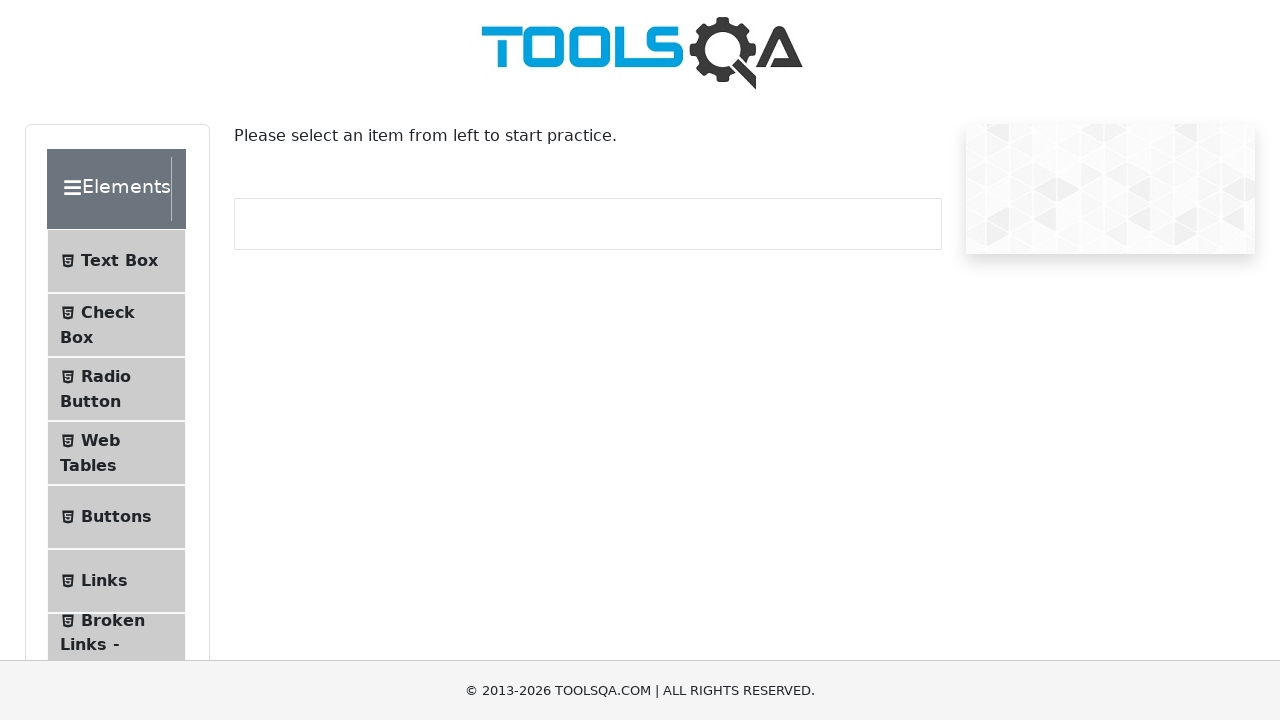